Tests iframe handling by switching to an iframe, clicking a button inside it, switching back to the main content, and counting the total number of iframes on the page.

Starting URL: https://www.leafground.com/frame.xhtml

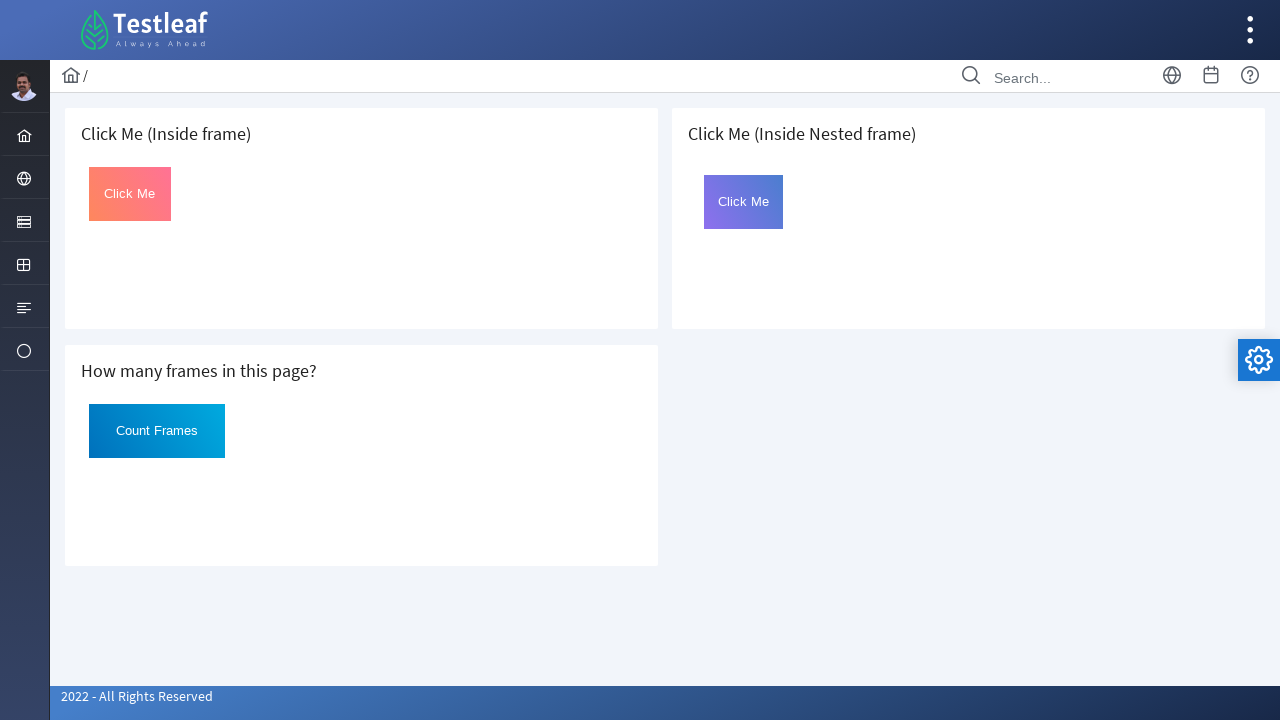

Waited for iframe selector to be present on the page
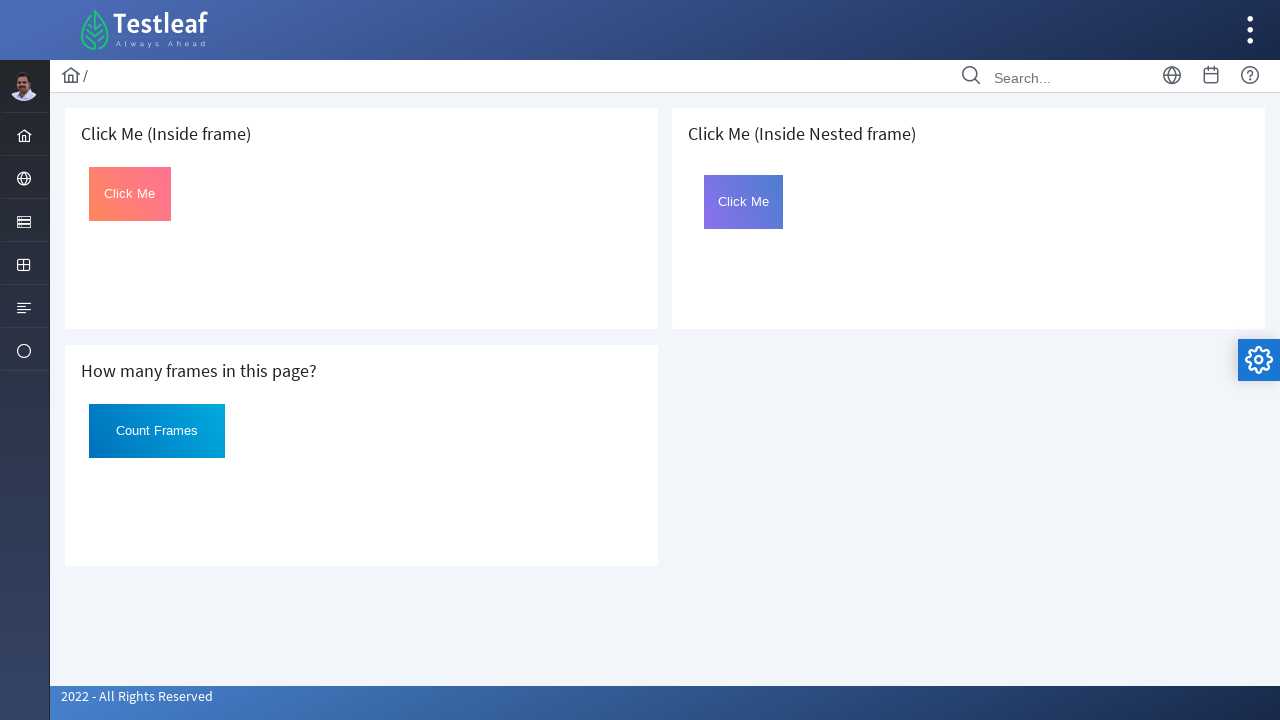

Located the first iframe on the page
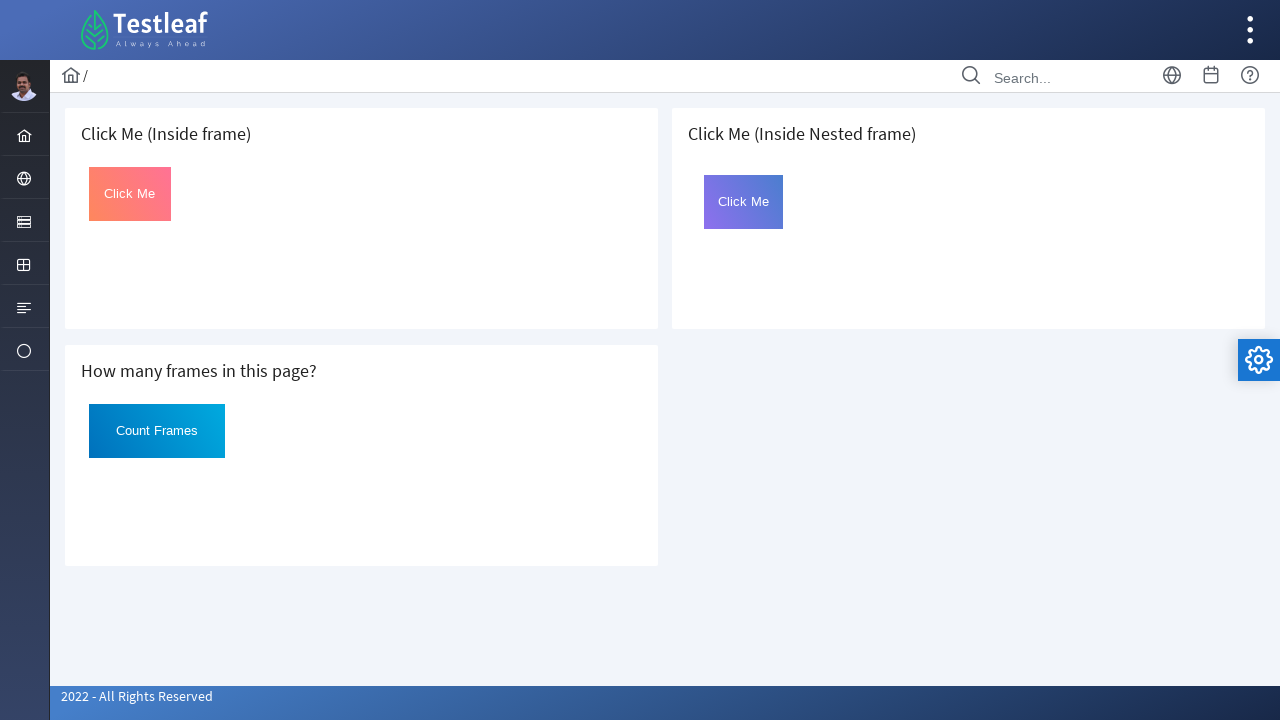

Clicked the button with id 'Click' inside the iframe at (130, 194) on iframe >> nth=0 >> internal:control=enter-frame >> #Click
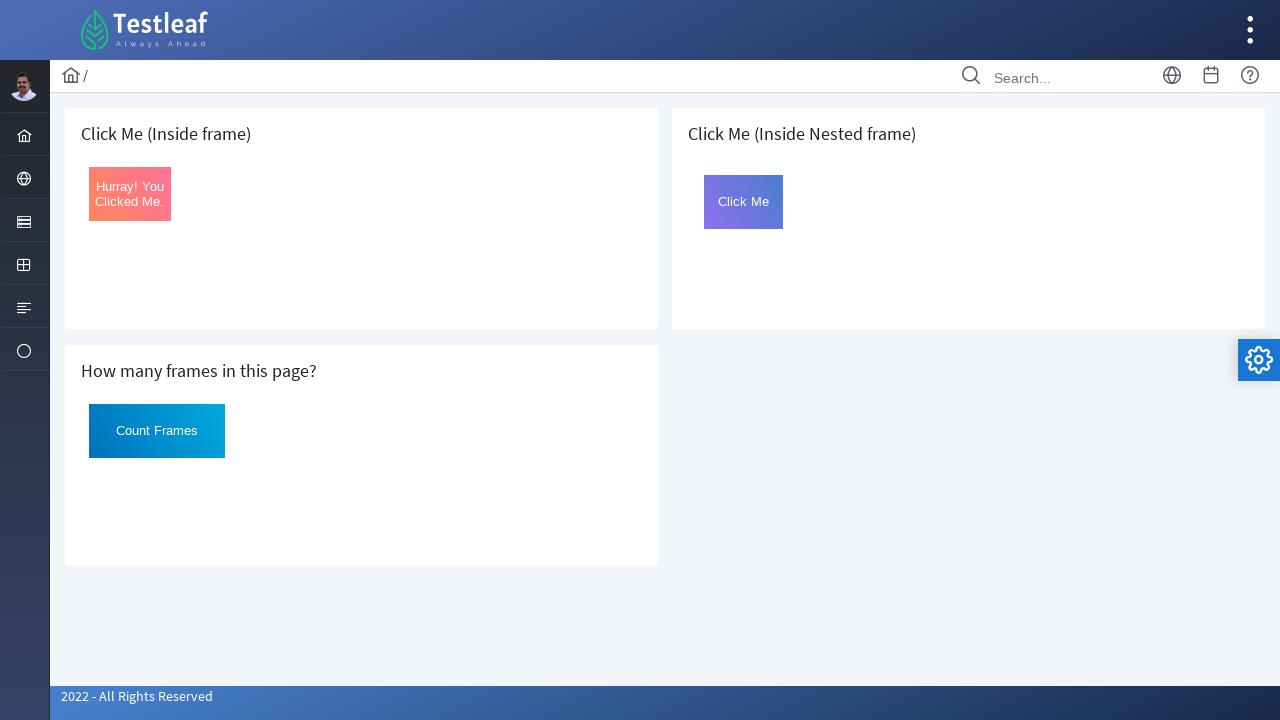

Waited 1 second for the click action to complete
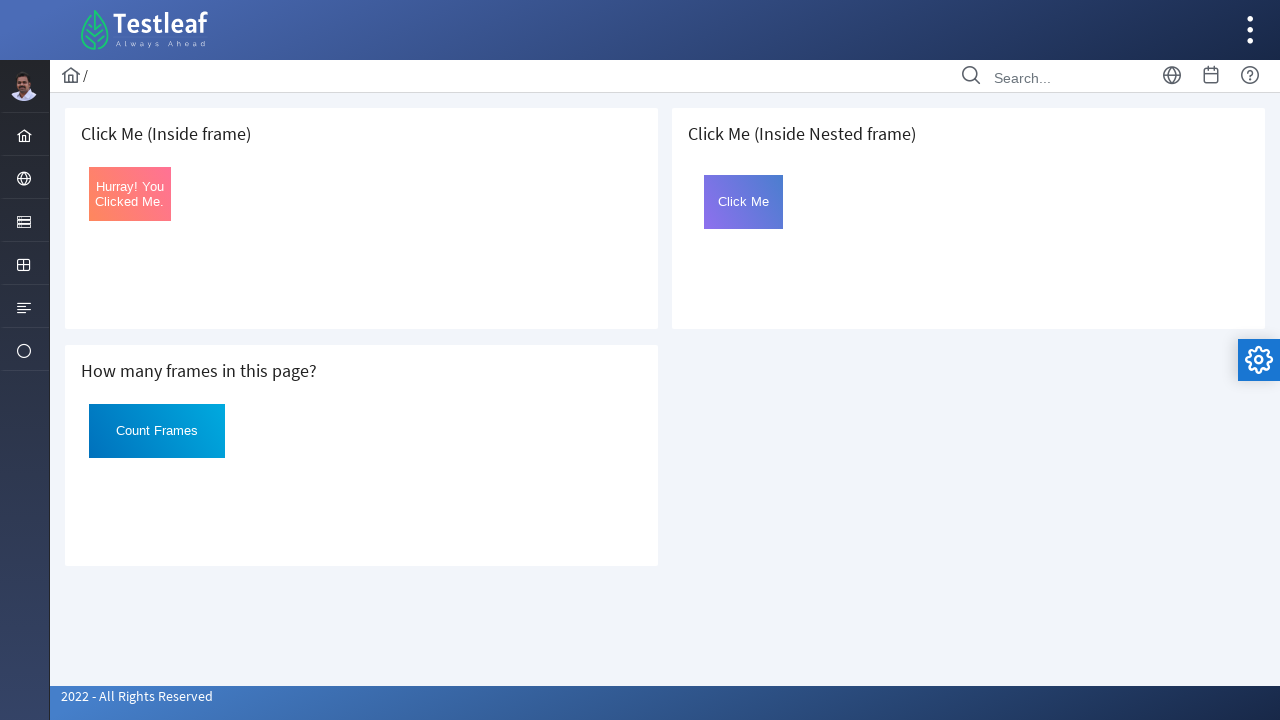

Located all iframe elements on the page
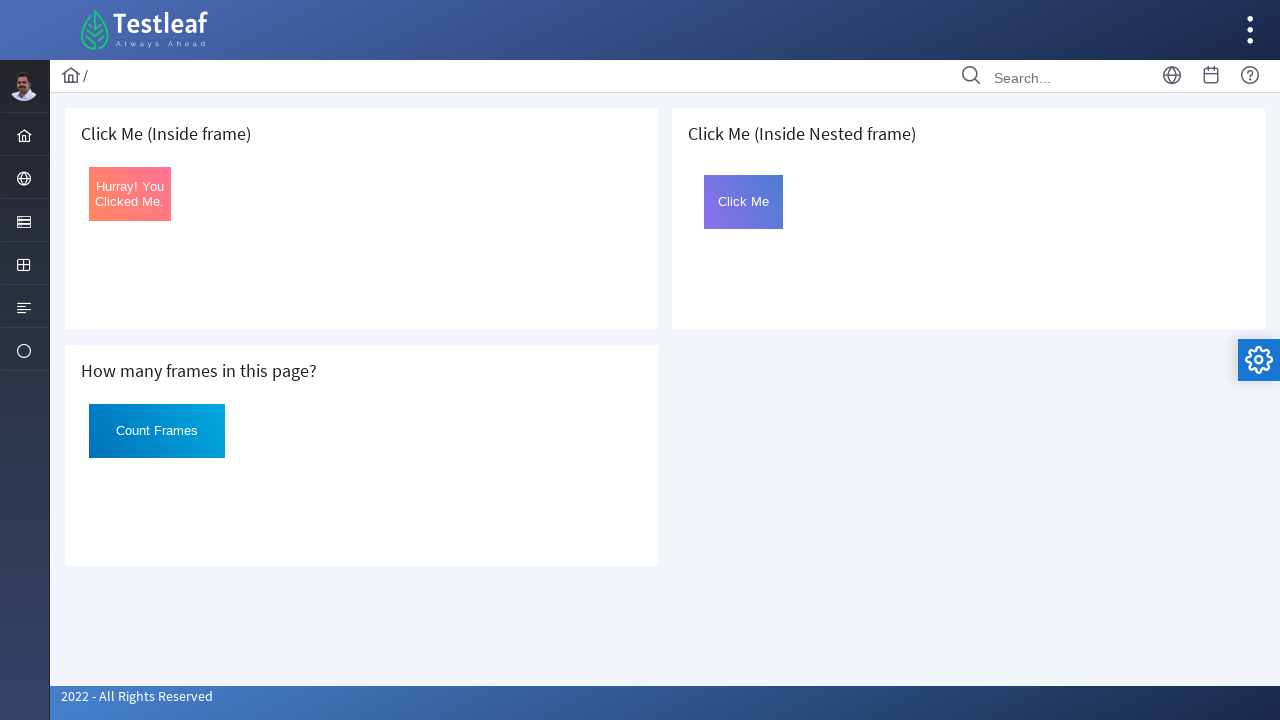

Counted total iframes on the page: 3
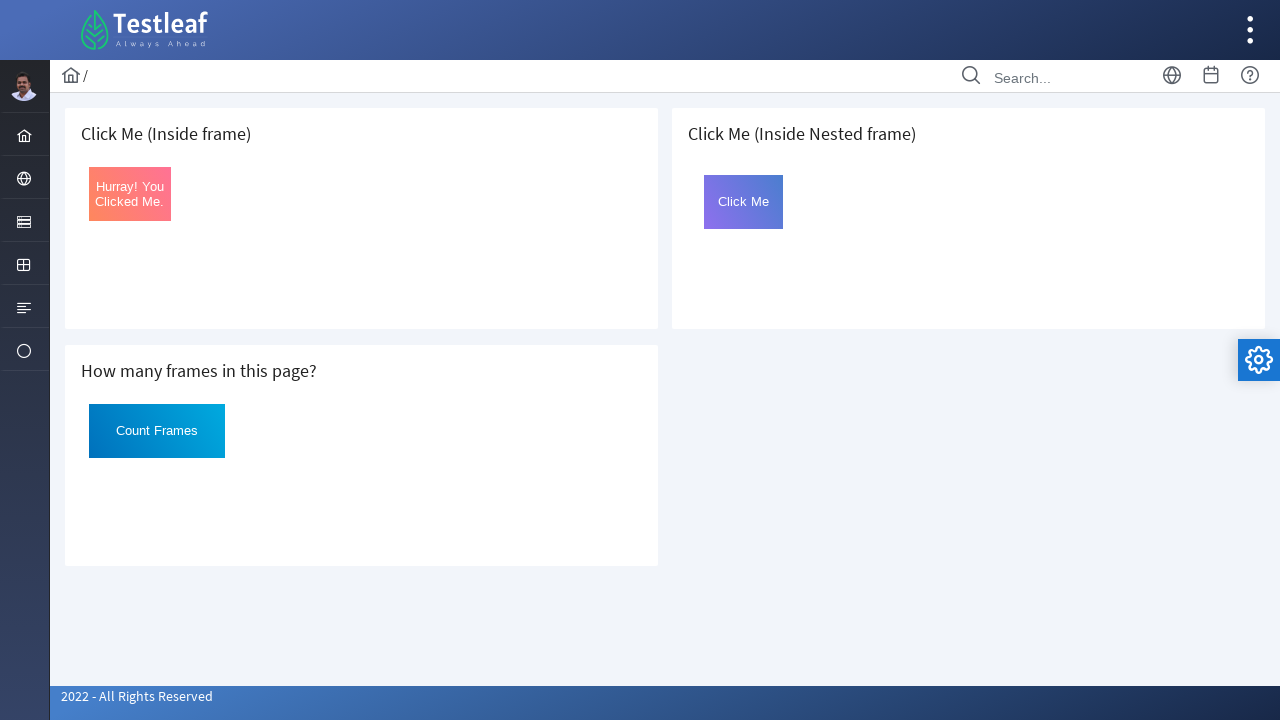

Waited 1 second for any UI updates to complete
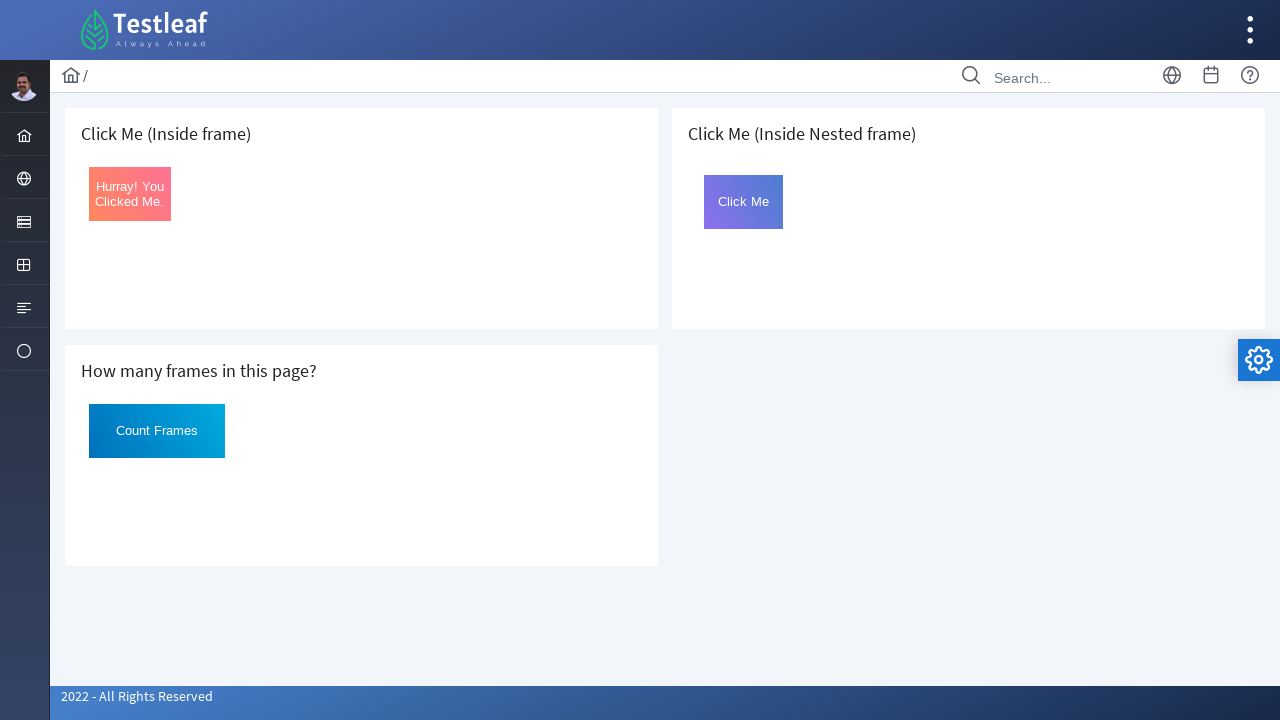

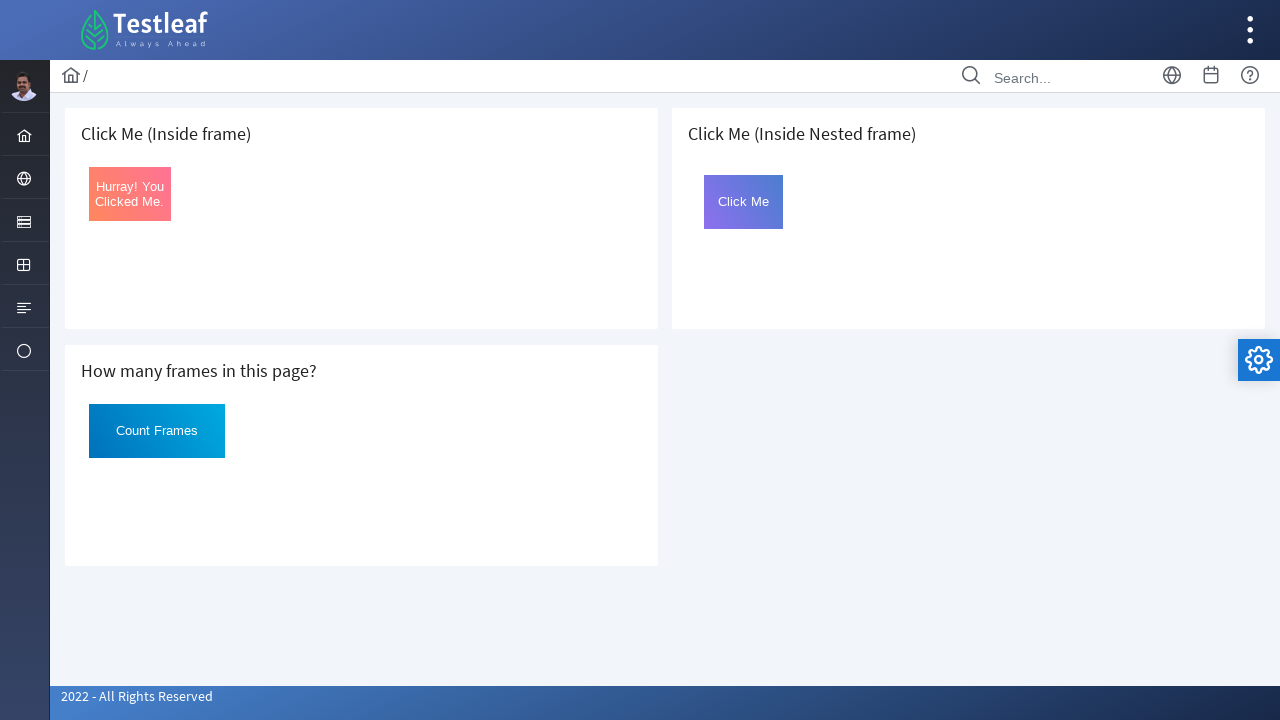